Tests adding todos, marking some as completed, and using the Clear Completed button to remove completed items

Starting URL: https://todomvc.com/examples/react/dist/

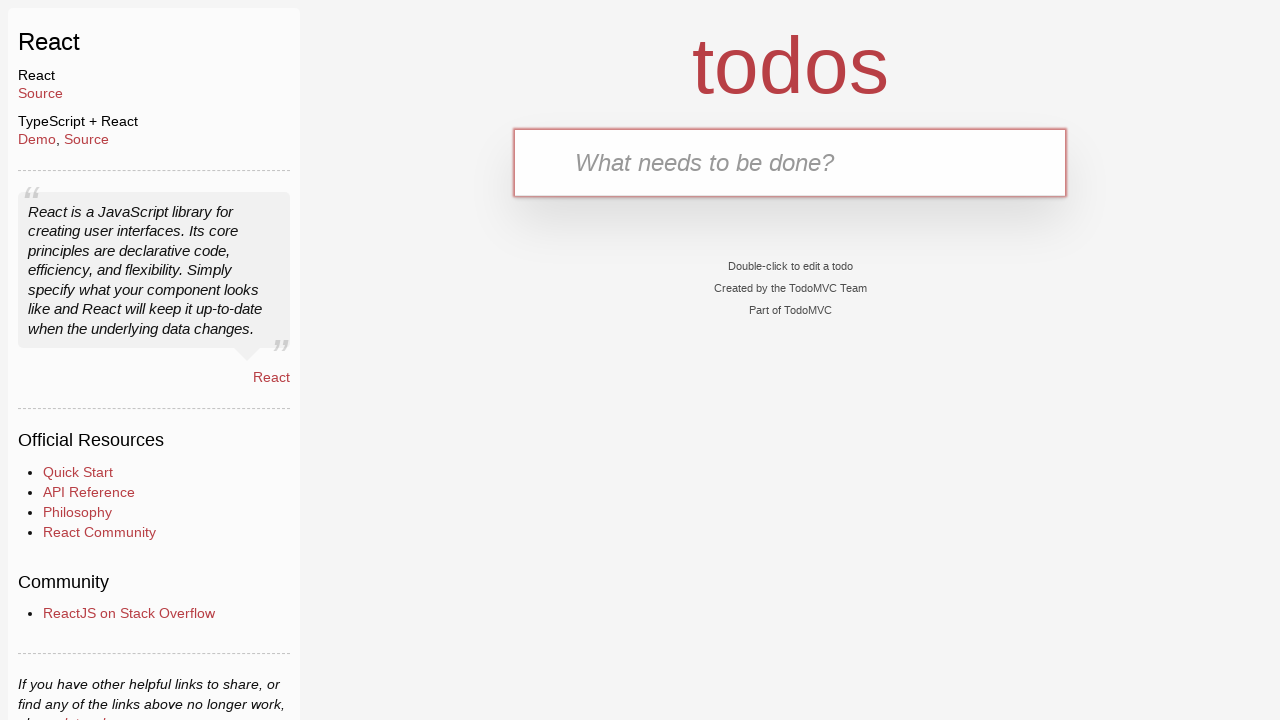

Filled todo input field with 'Item 1' on internal:testid=[data-testid="text-input"s]
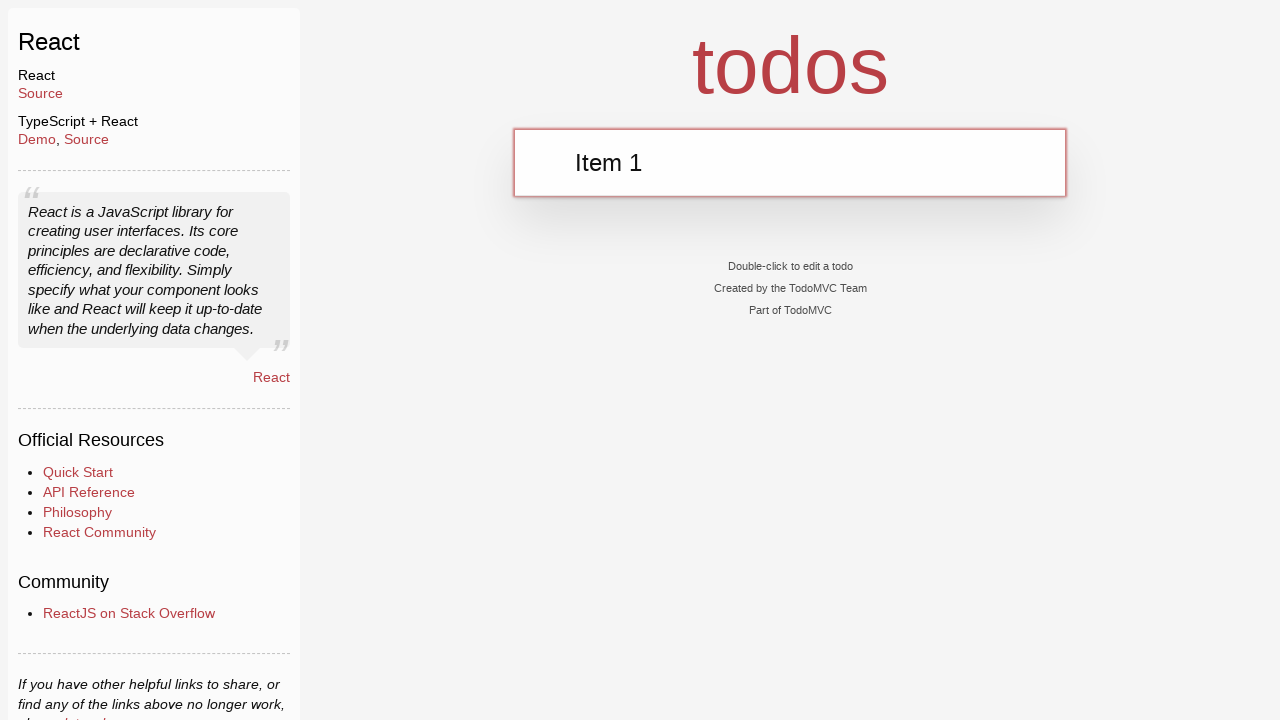

Pressed Enter to add first todo item on internal:testid=[data-testid="text-input"s]
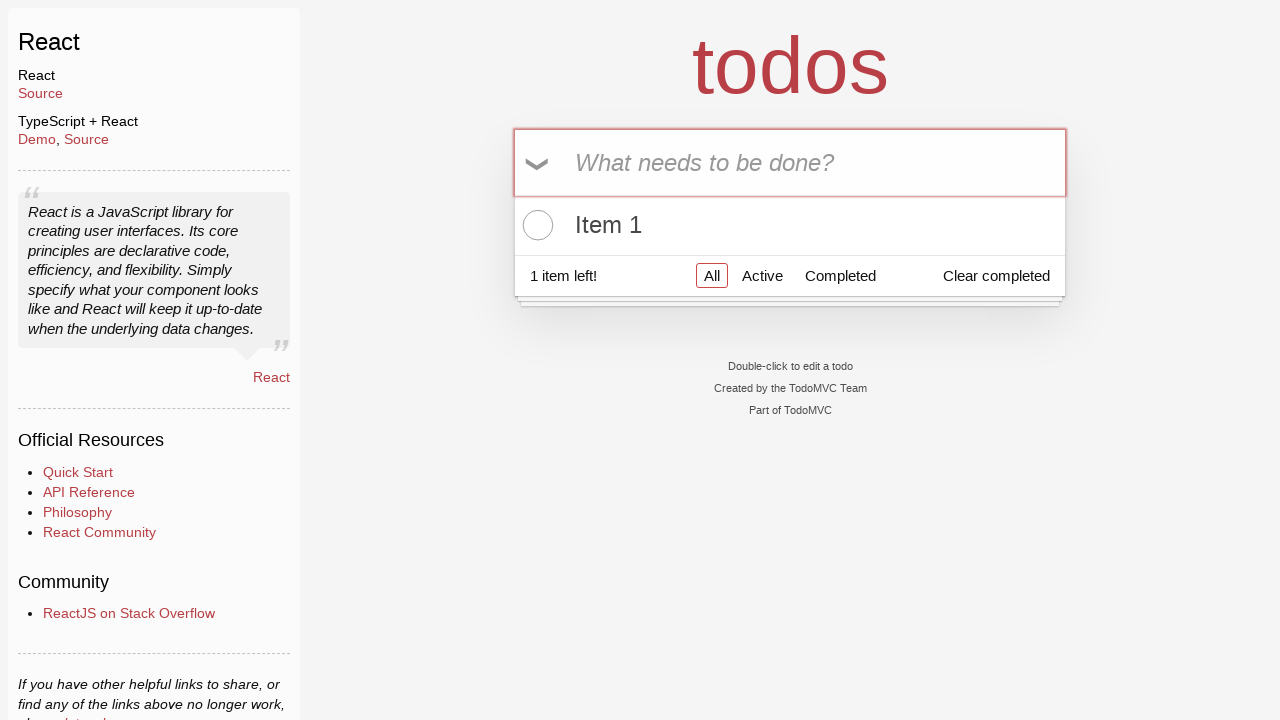

Filled todo input field with 'Item 2 - completed' on internal:testid=[data-testid="text-input"s]
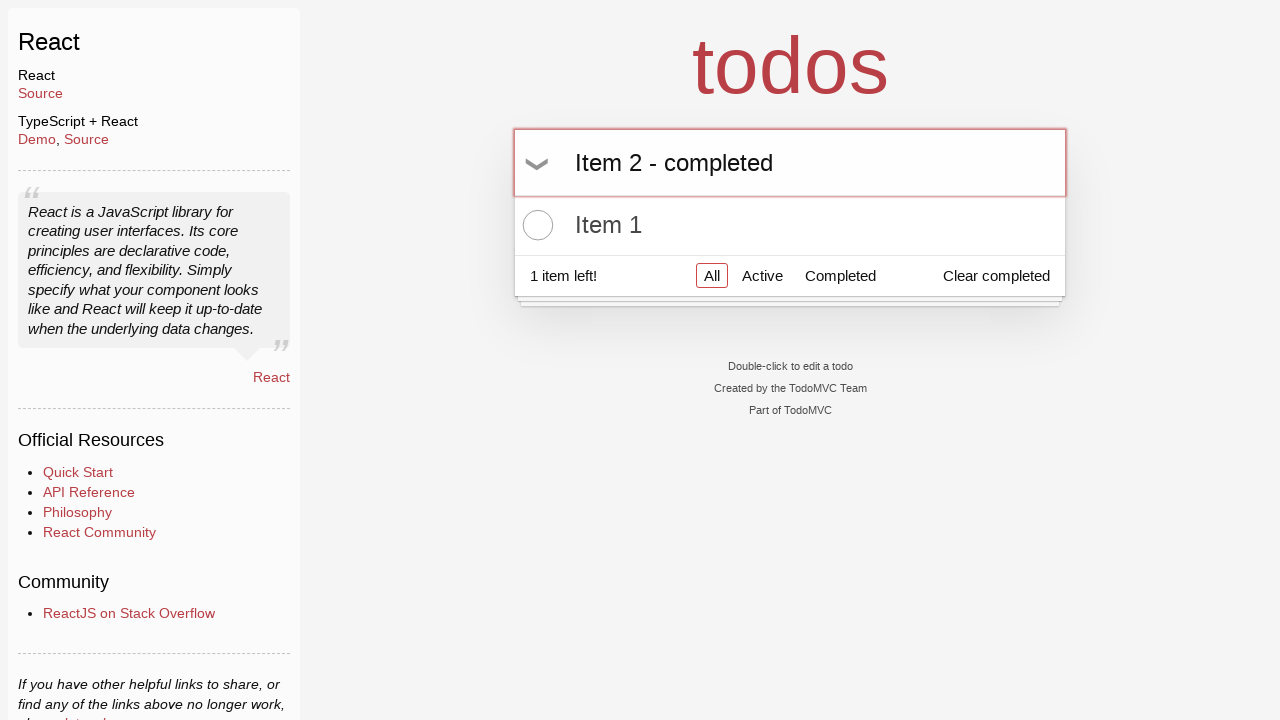

Pressed Enter to add second todo item on internal:testid=[data-testid="text-input"s]
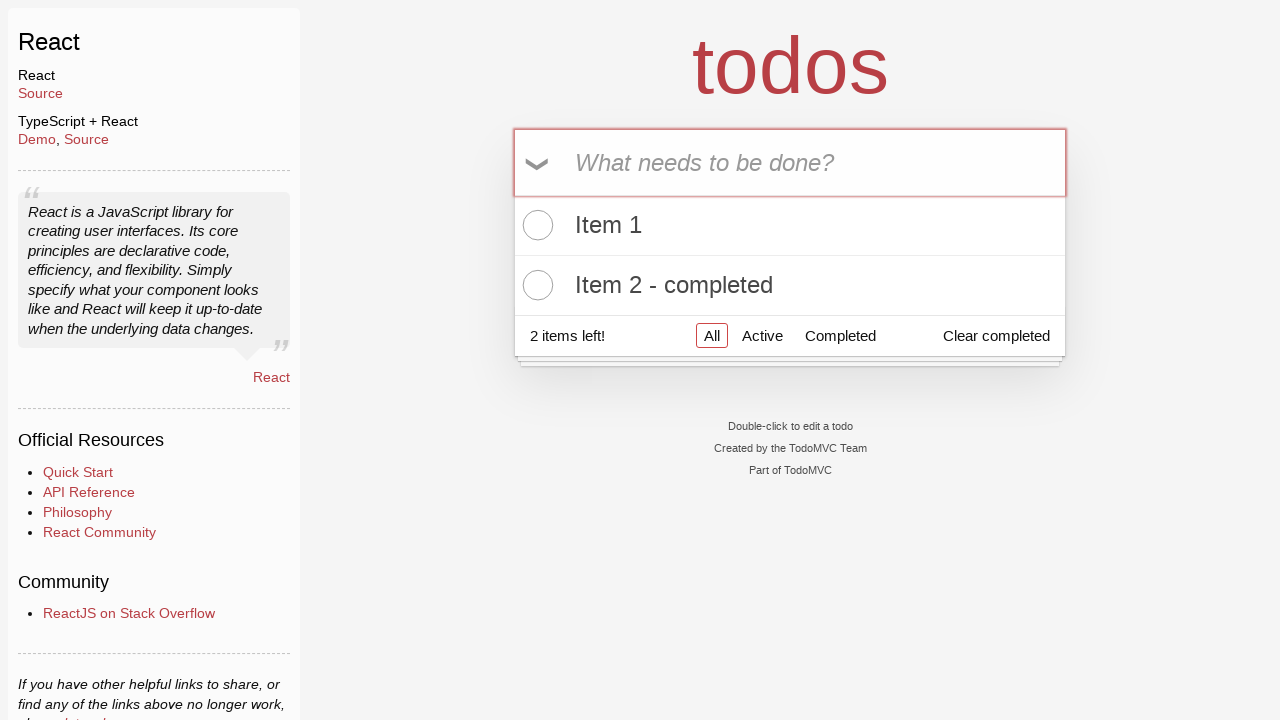

Filled todo input field with 'Item 3 - completed' on internal:testid=[data-testid="text-input"s]
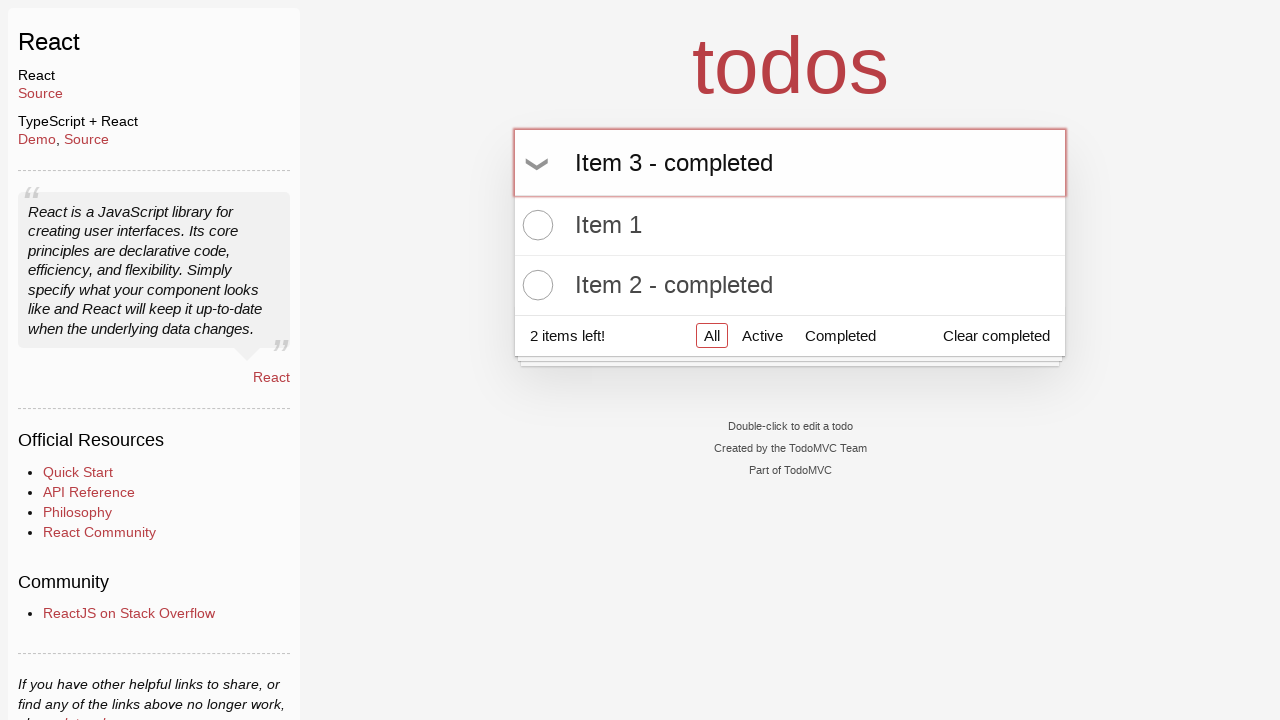

Pressed Enter to add third todo item on internal:testid=[data-testid="text-input"s]
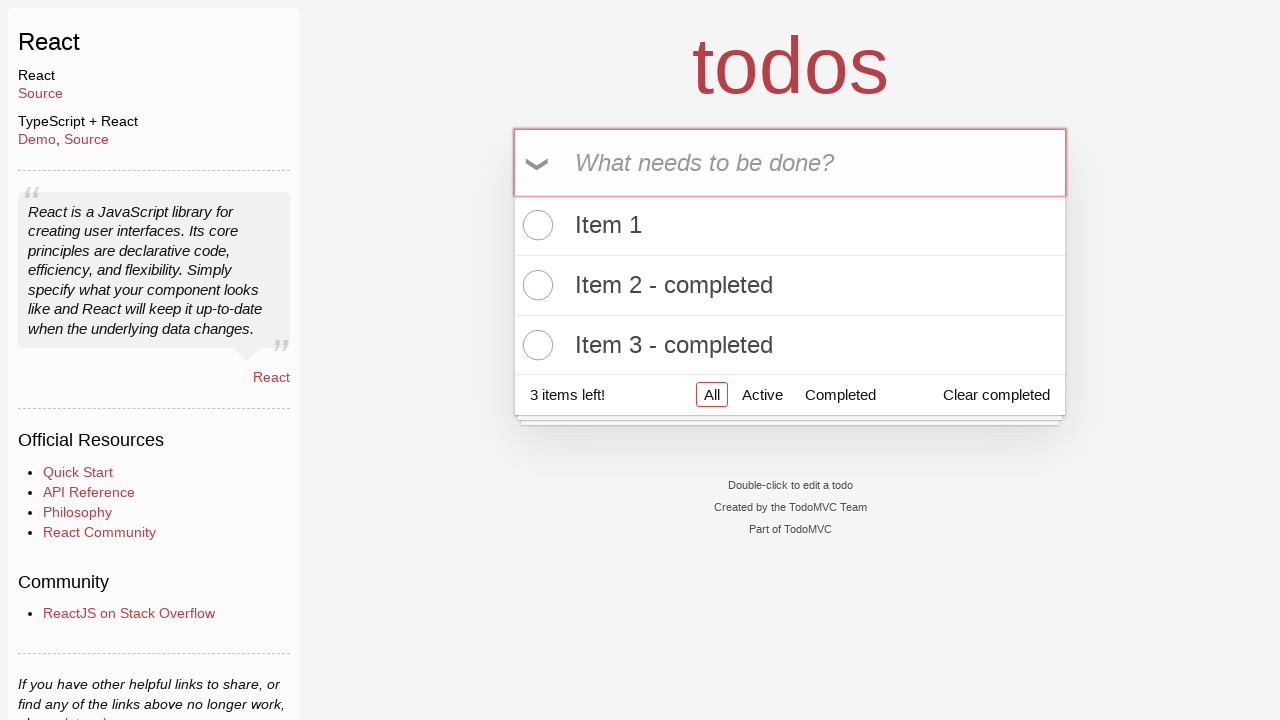

Marked second todo item as completed at (535, 285) on [data-testid="todo-item-toggle"] >> nth=1
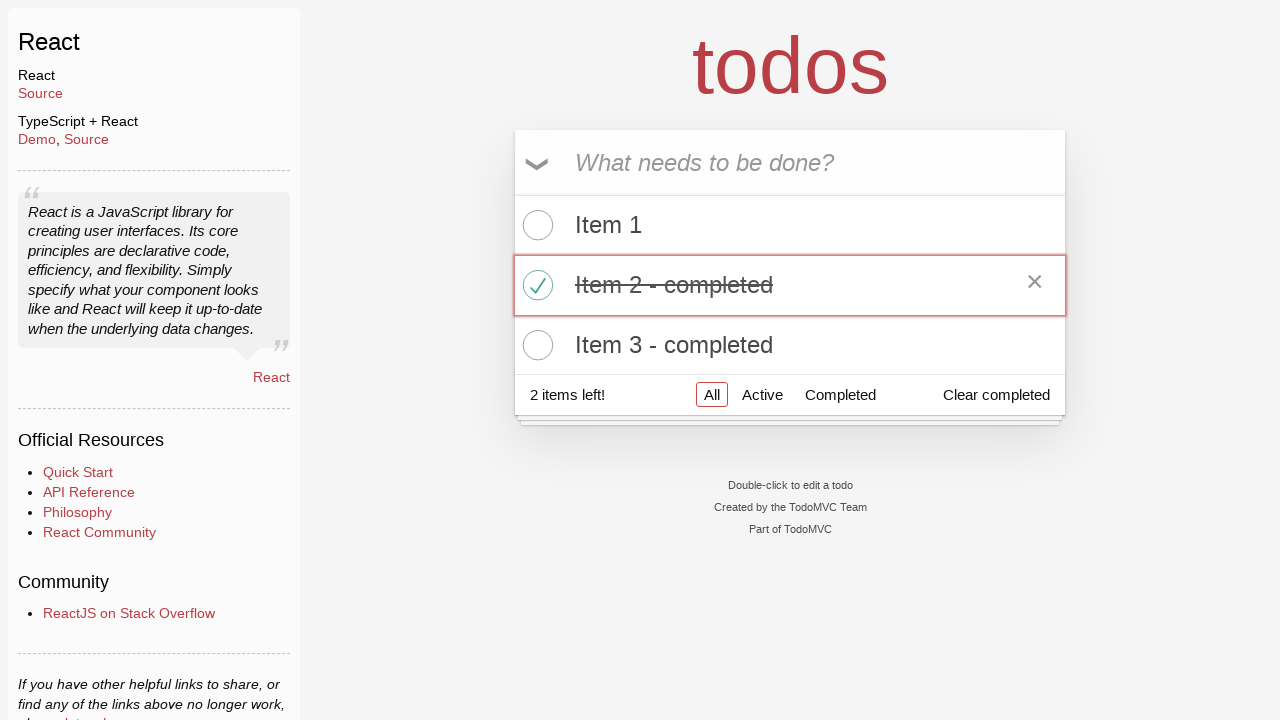

Marked third todo item as completed at (535, 345) on [data-testid="todo-item-toggle"] >> nth=2
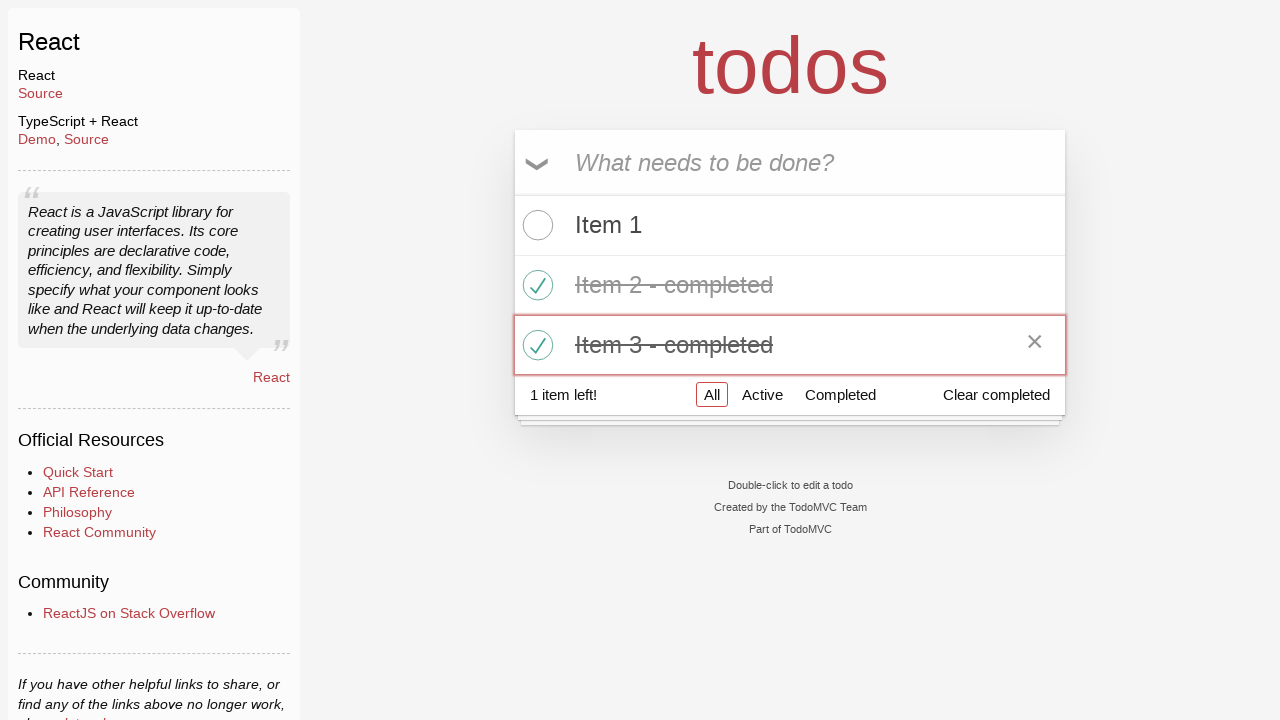

Clicked 'Clear Completed' button to remove completed items at (996, 395) on .clear-completed
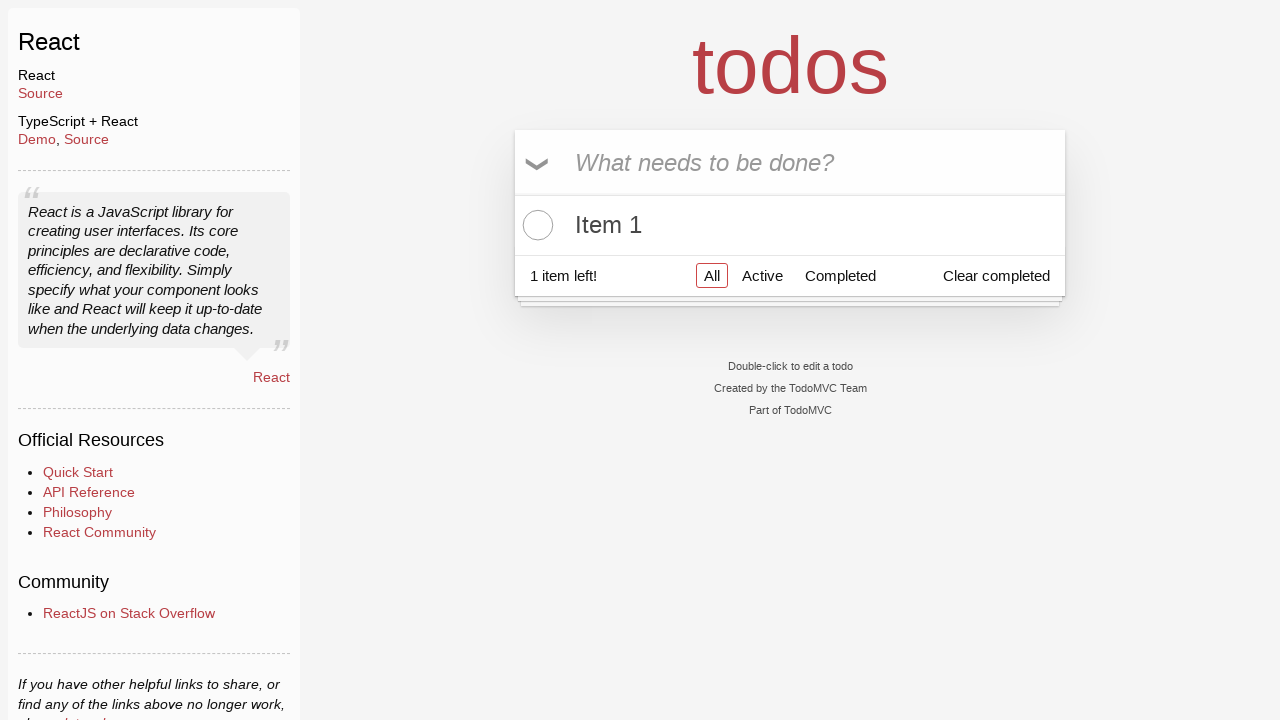

Waited for todo list to update after clearing completed items
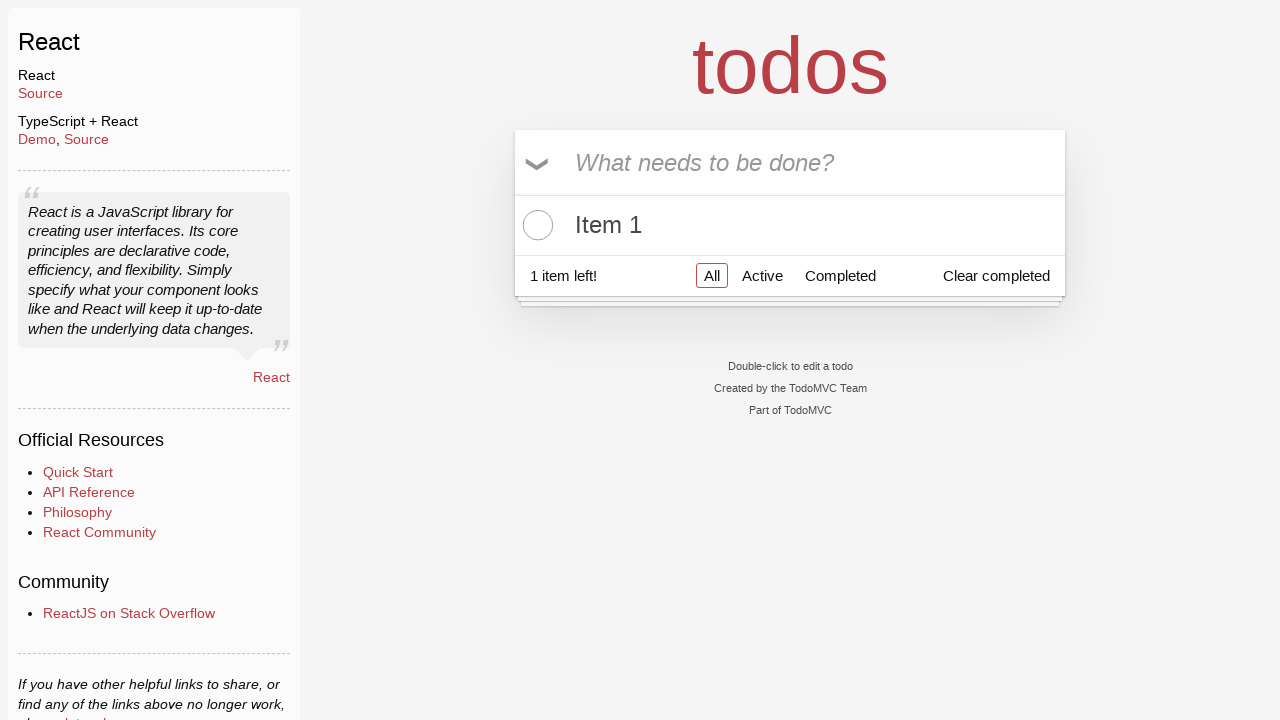

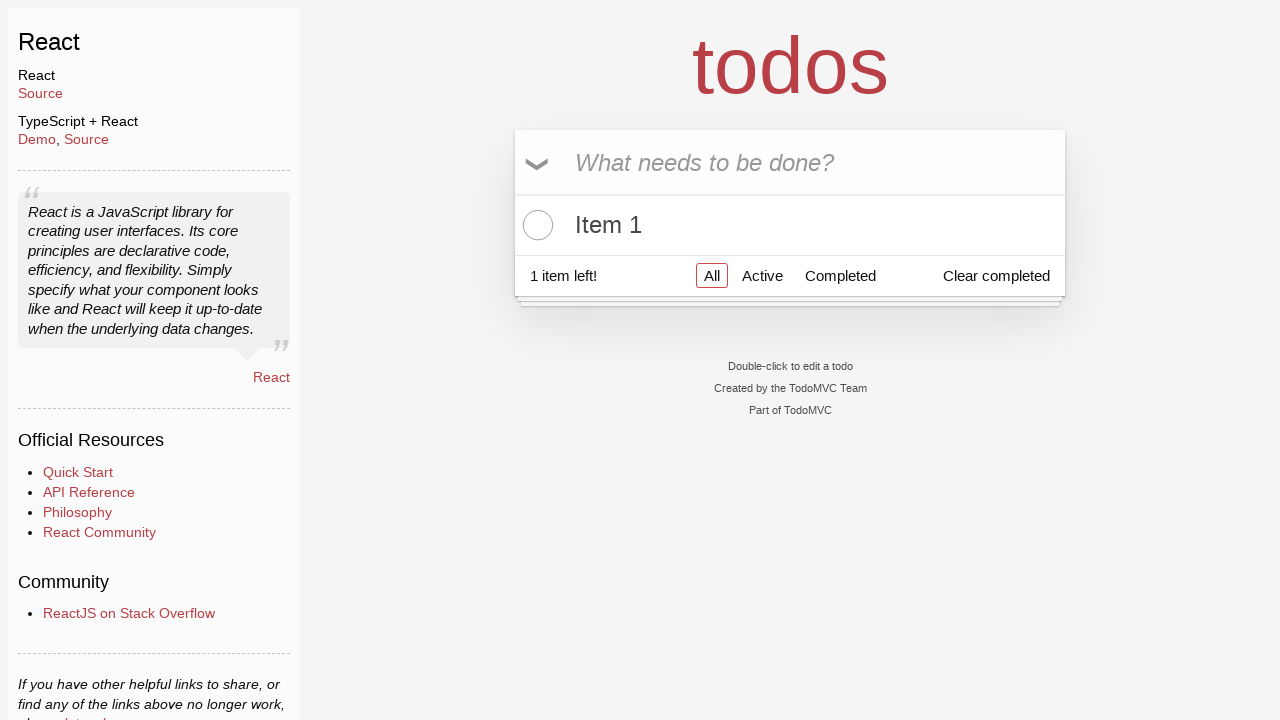